Iterates through all checkboxes and checks any that are not selected, then verifies all are checked

Starting URL: https://echoecho.com/htmlforms09.htm

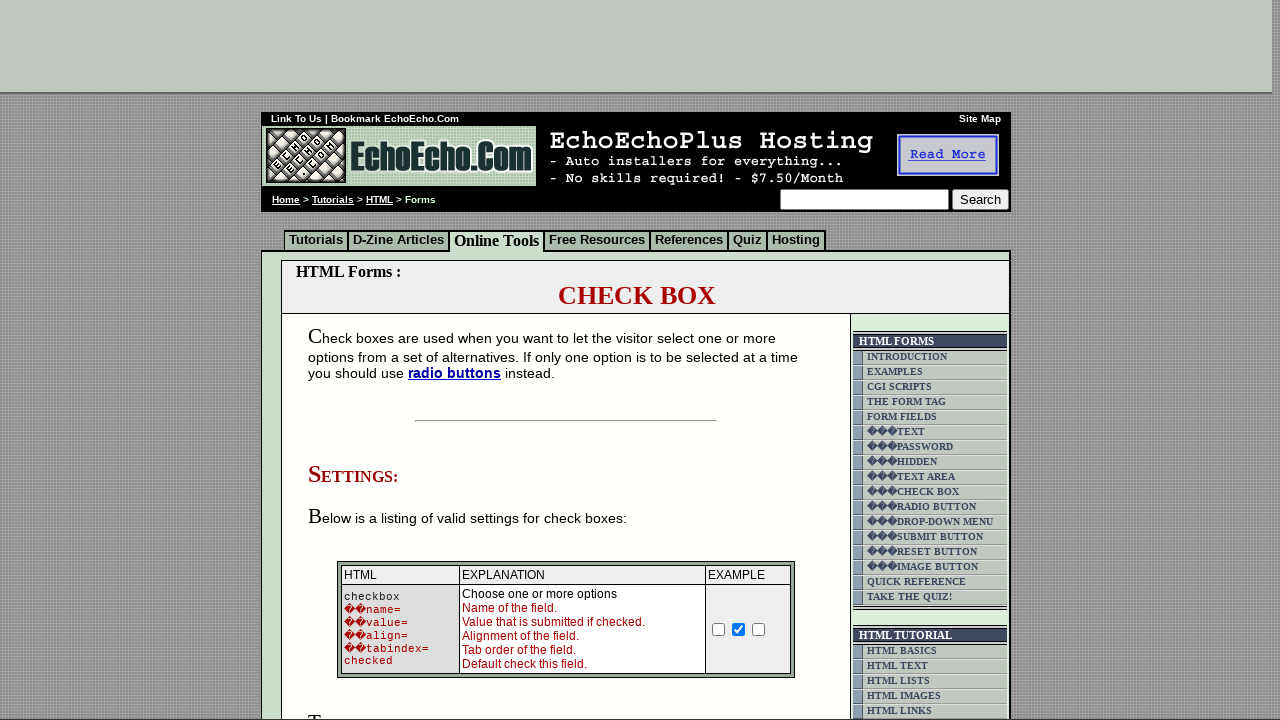

Navigated to checkbox form page
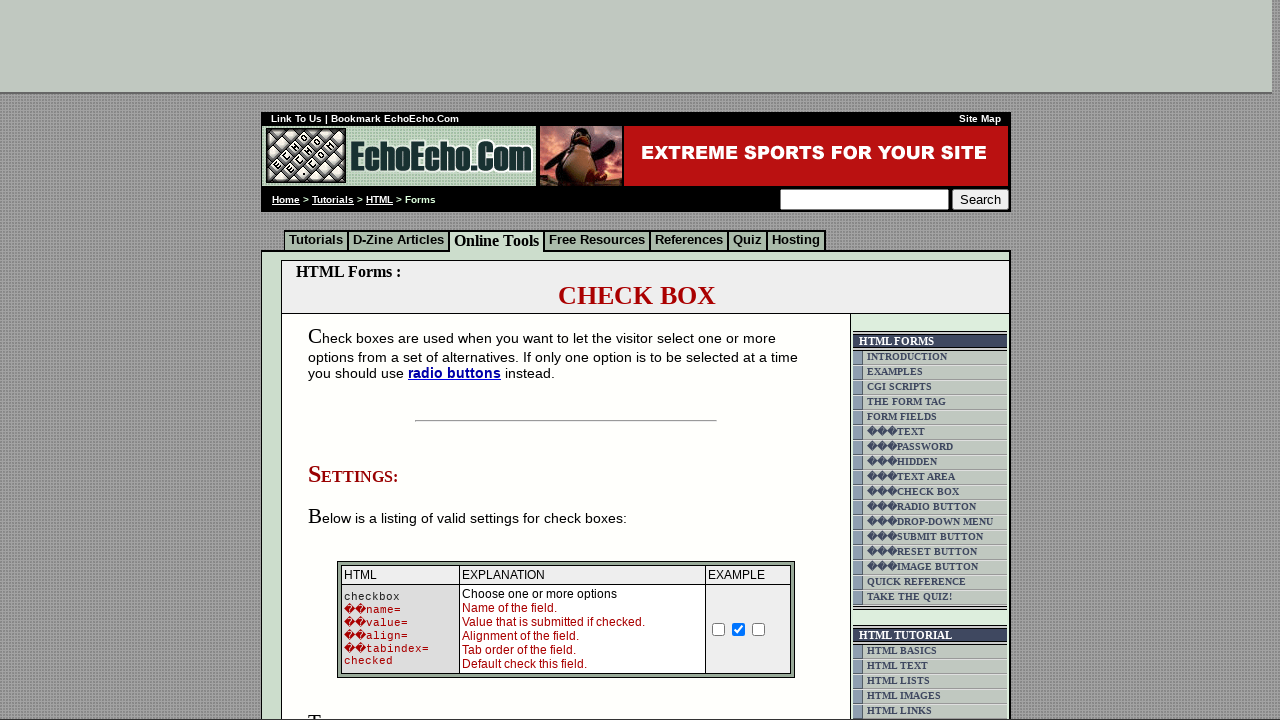

Retrieved all checkboxes from the form
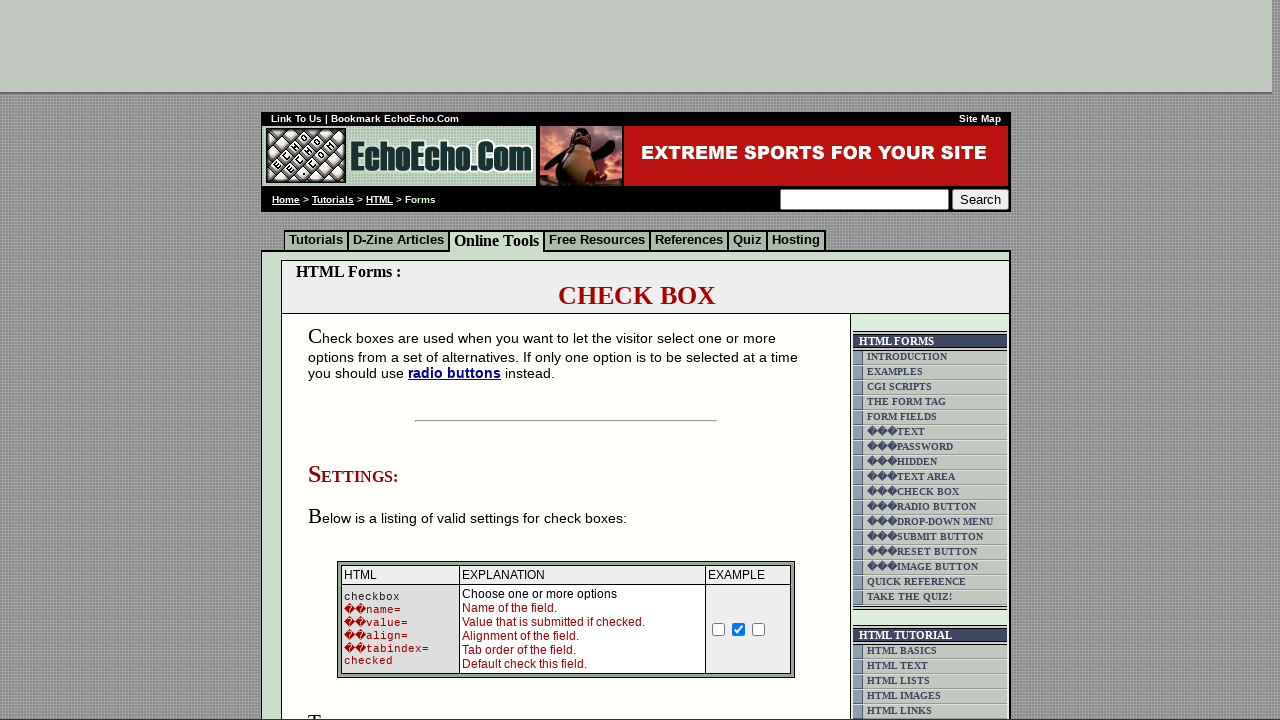

Clicked an unchecked checkbox to select it
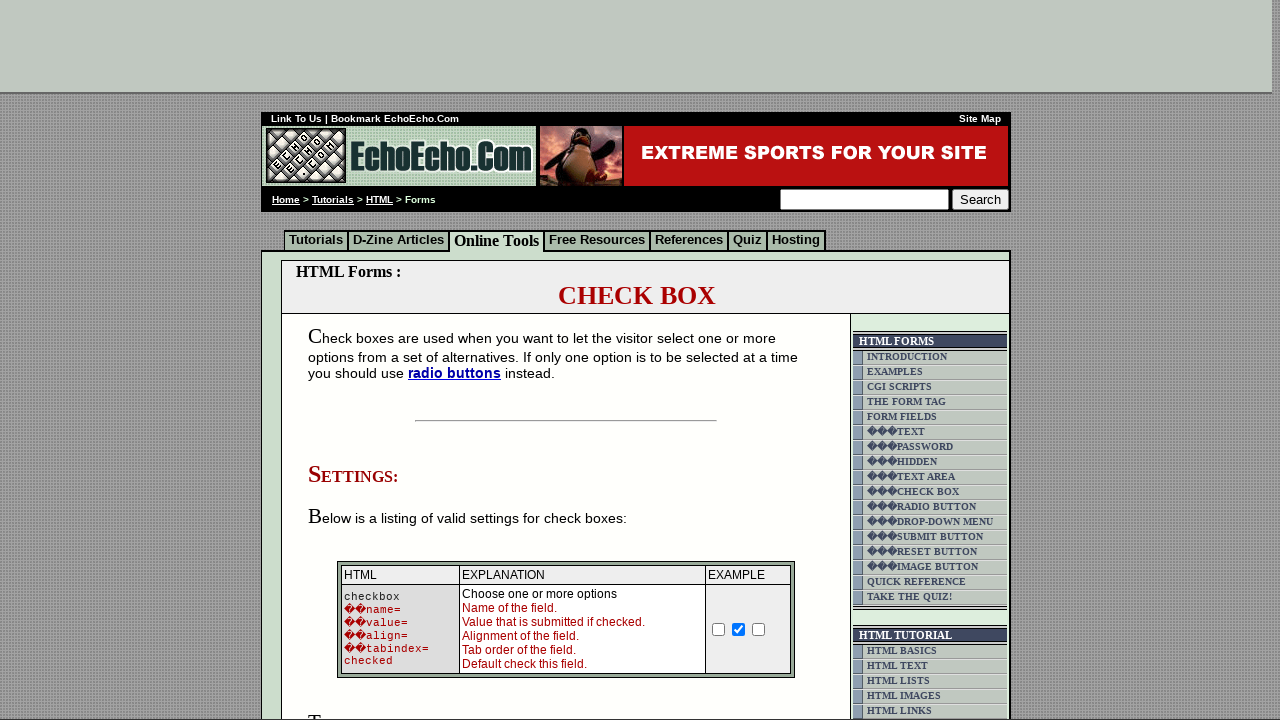

Waited 3 seconds after clicking checkbox
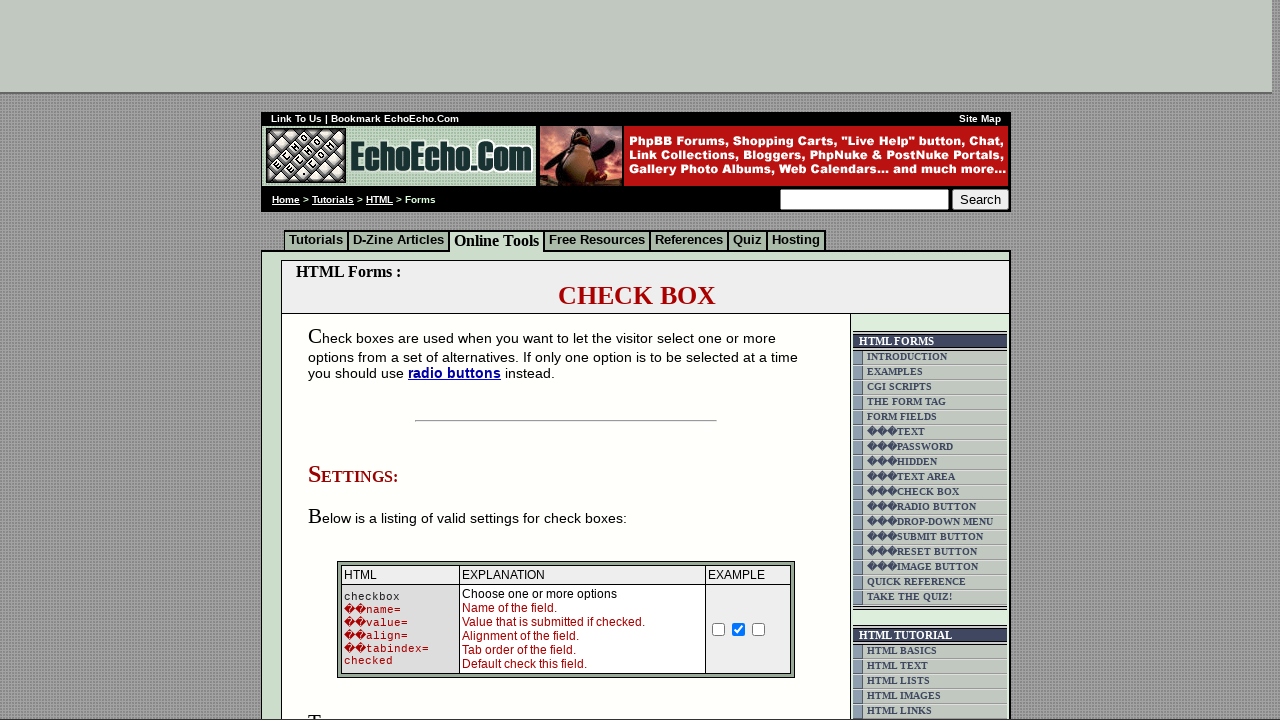

Clicked an unchecked checkbox to select it
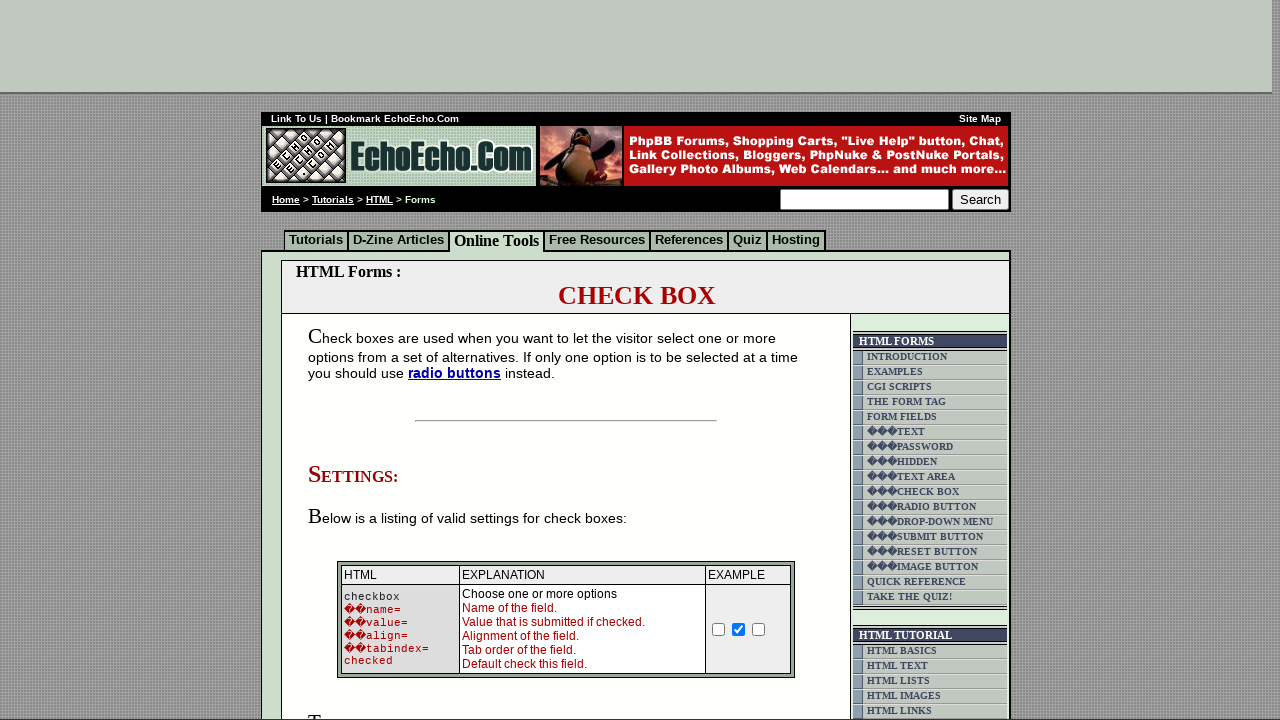

Waited 3 seconds after clicking checkbox
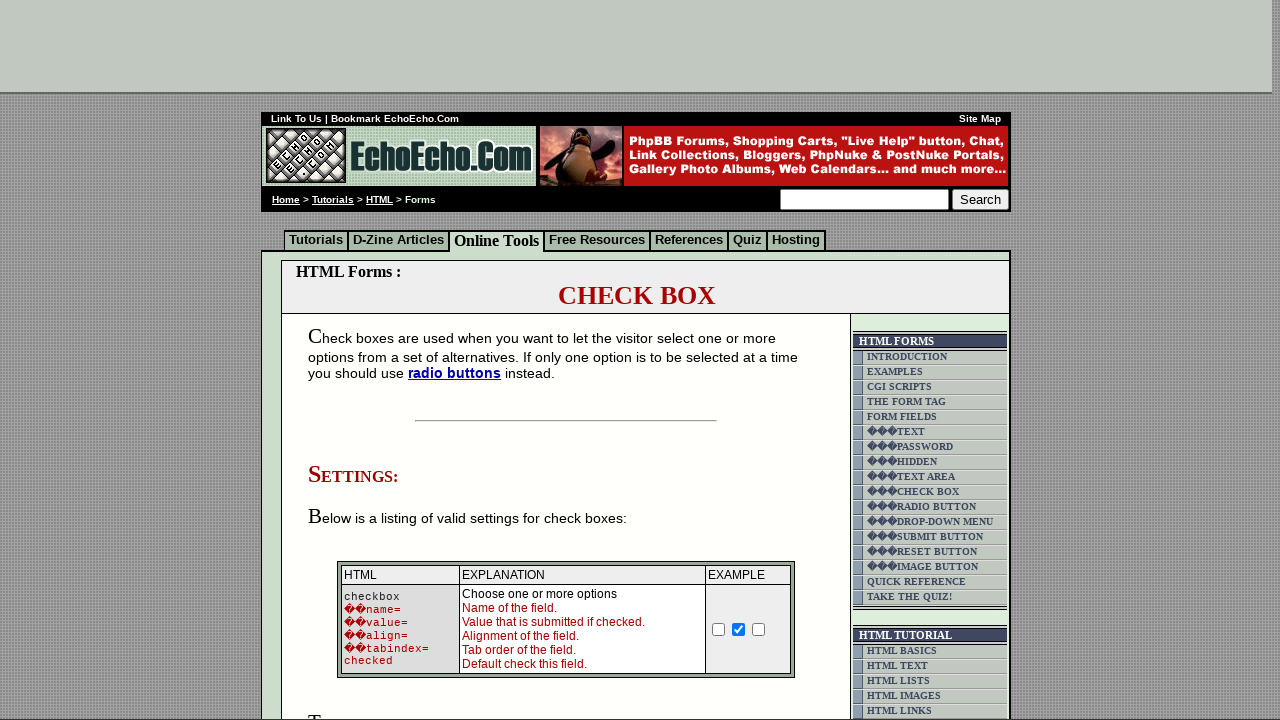

Verified Milk checkbox is checked
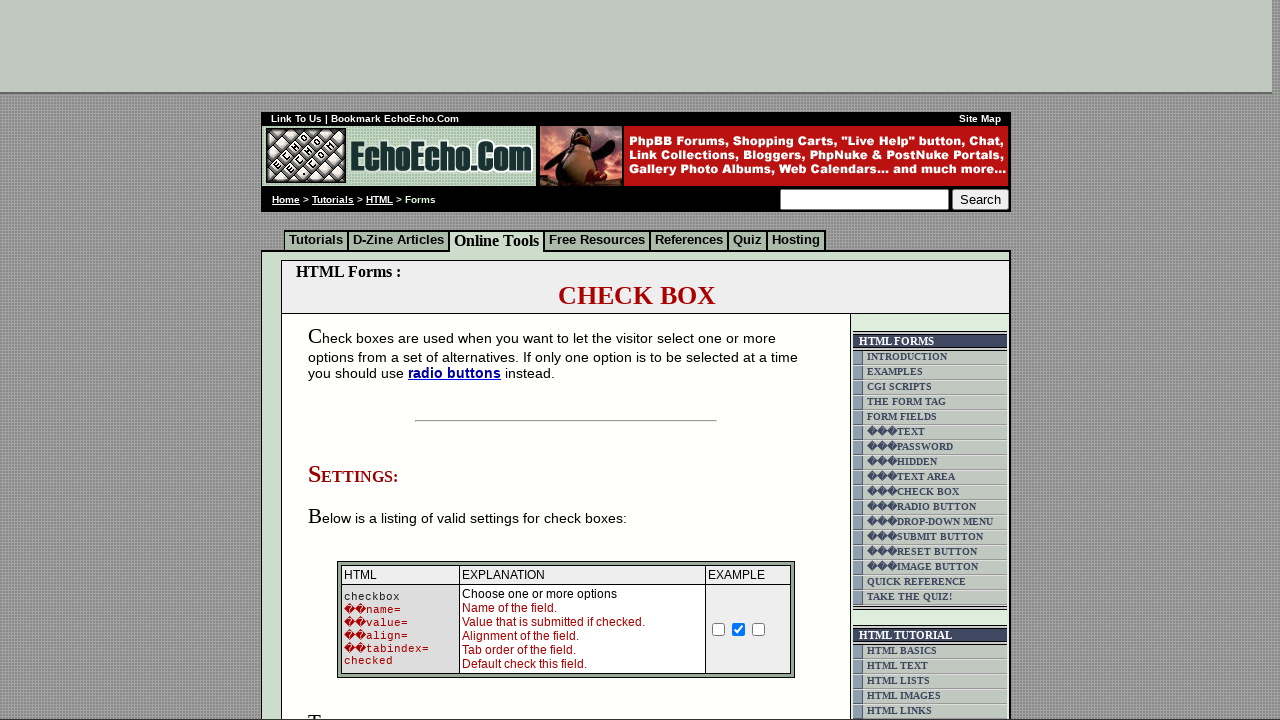

Verified Butter checkbox is checked
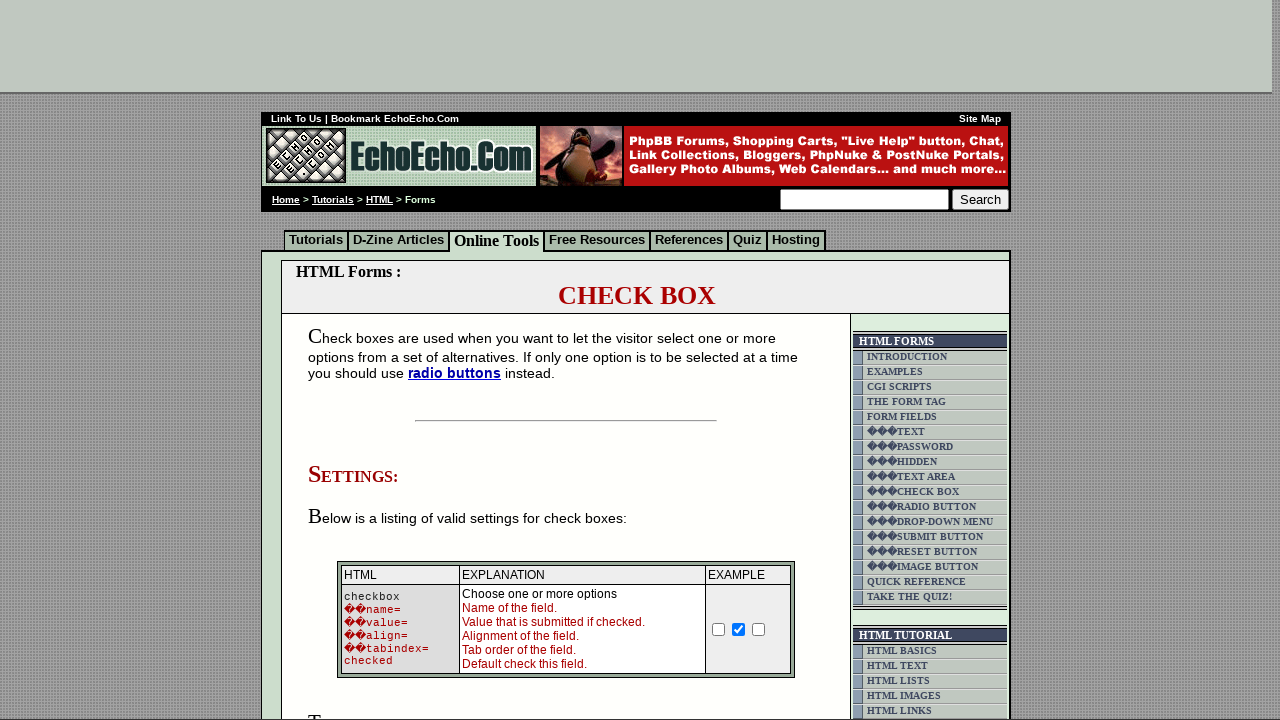

Verified Cheese checkbox is checked
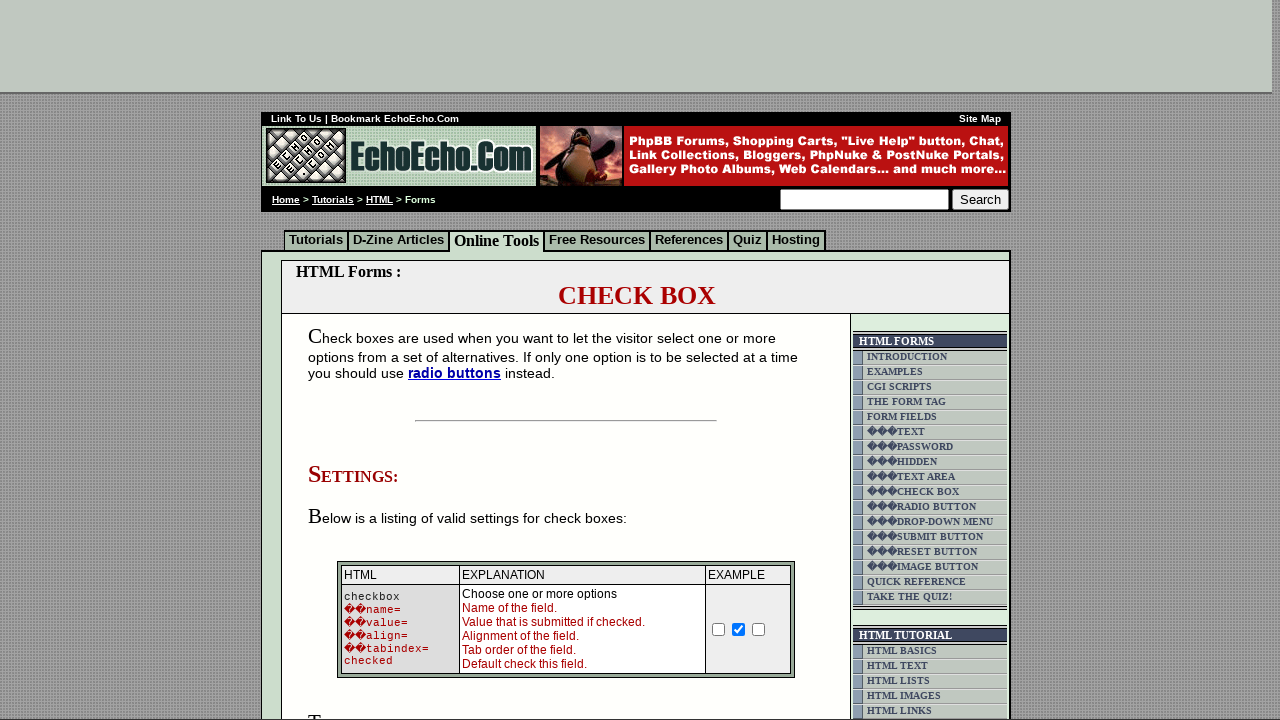

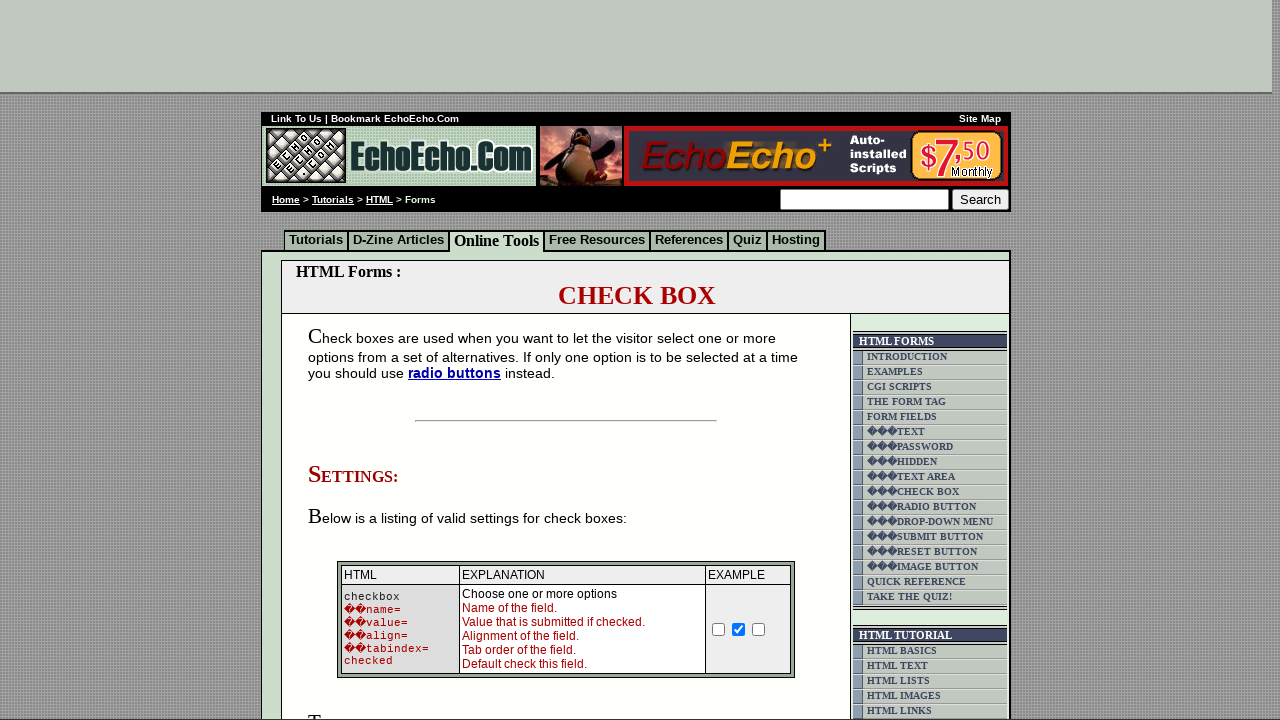